Tests multiple window handling by clicking a link that opens a new window, switching to the child window to read content, then switching back to the parent window

Starting URL: https://the-internet.herokuapp.com/

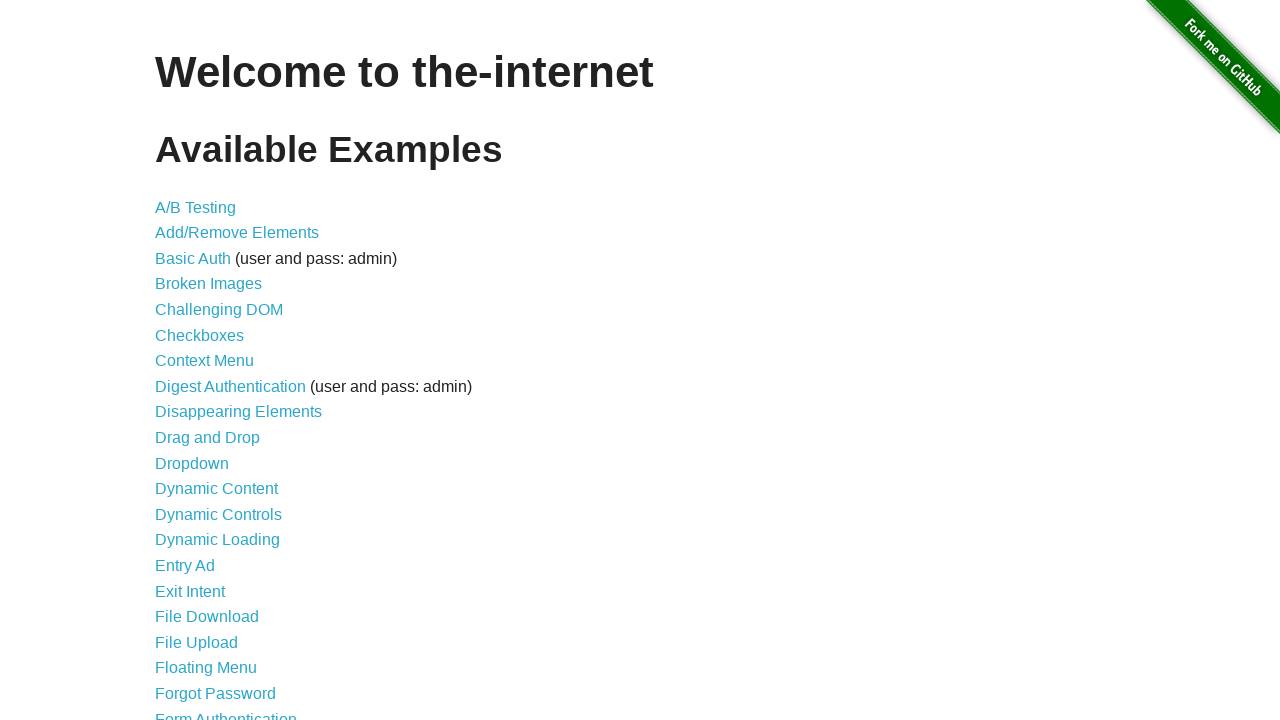

Clicked on 'Multiple Windows' link at (218, 369) on text=Multiple Windows
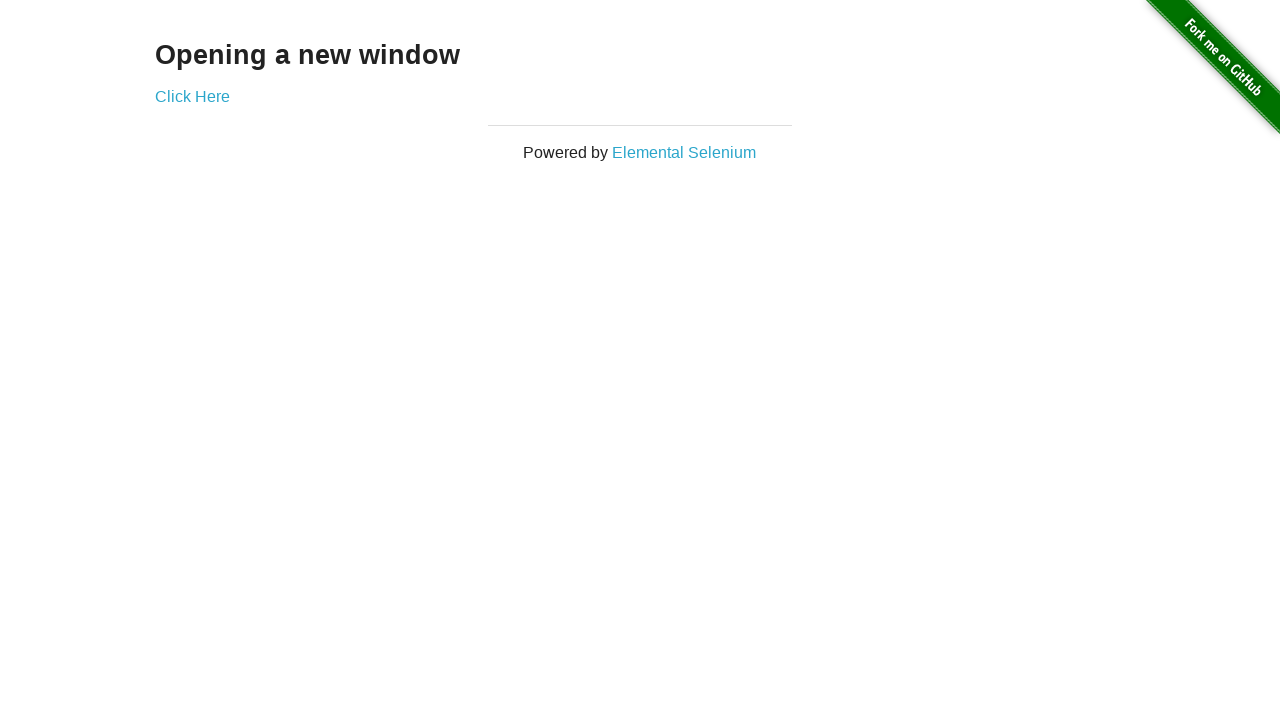

Clicked link to open new window at (192, 96) on a[href='/windows/new']
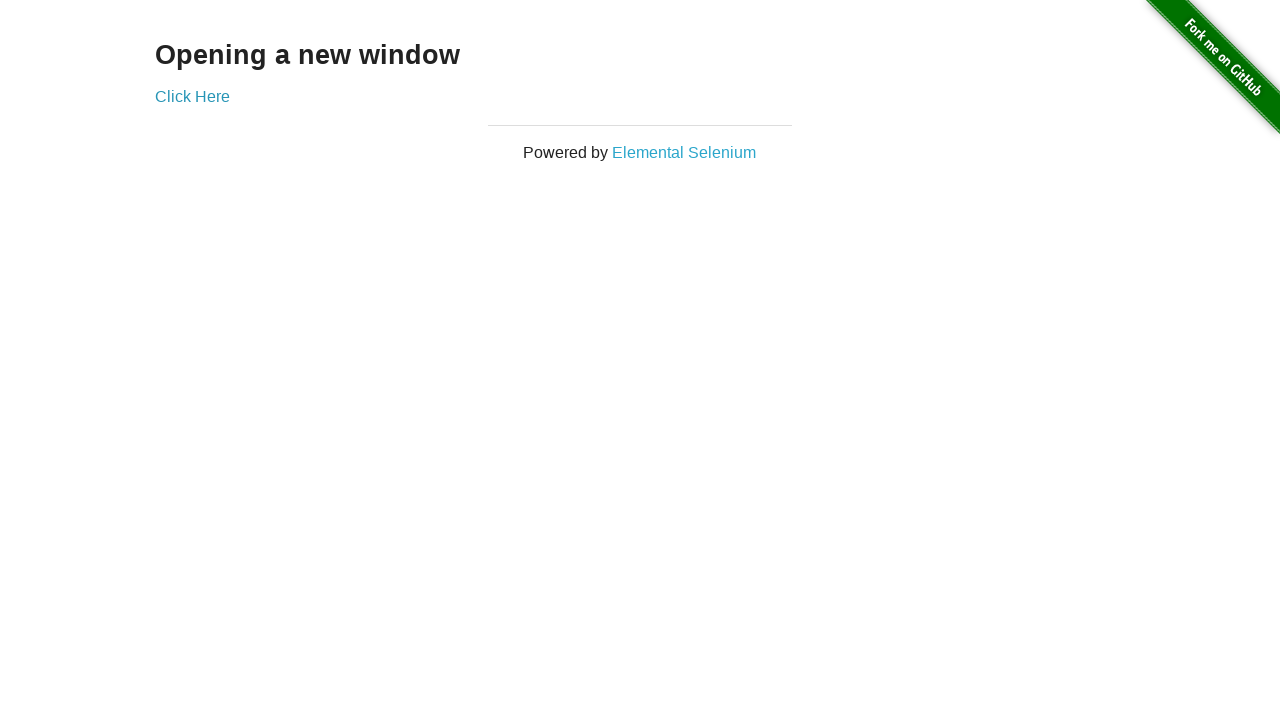

New window opened and retrieved
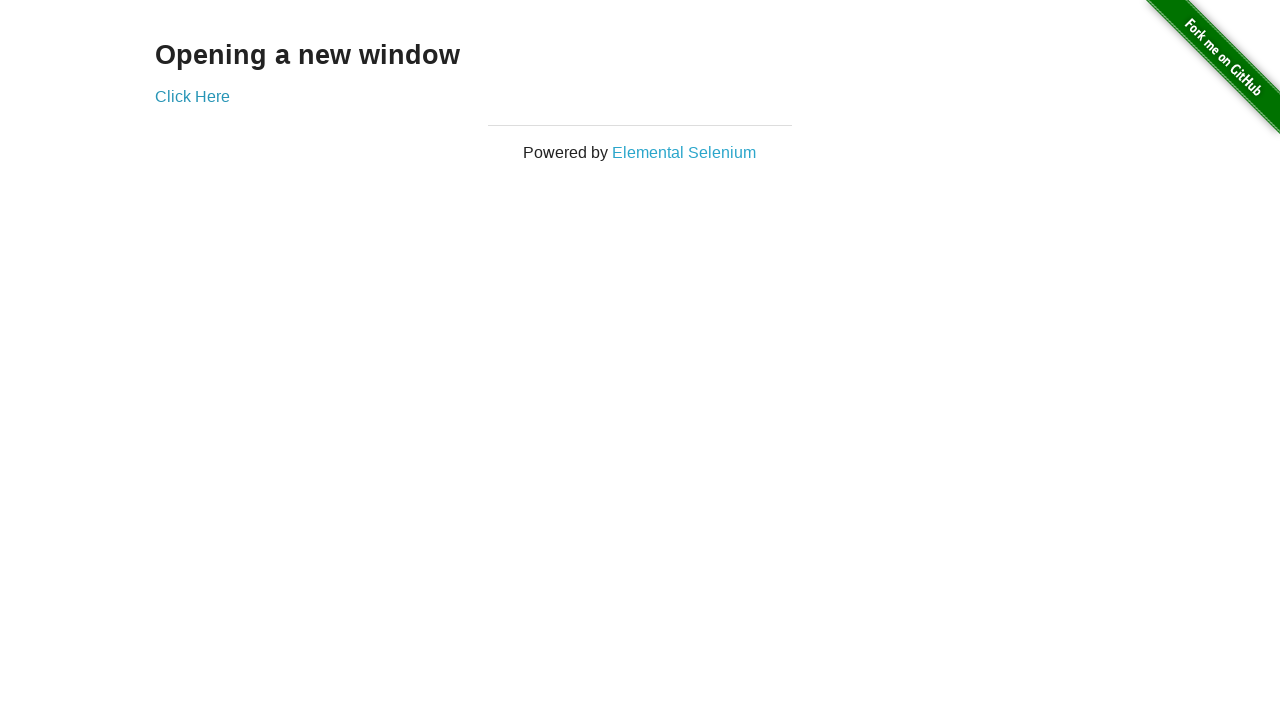

Child window loaded and content verified
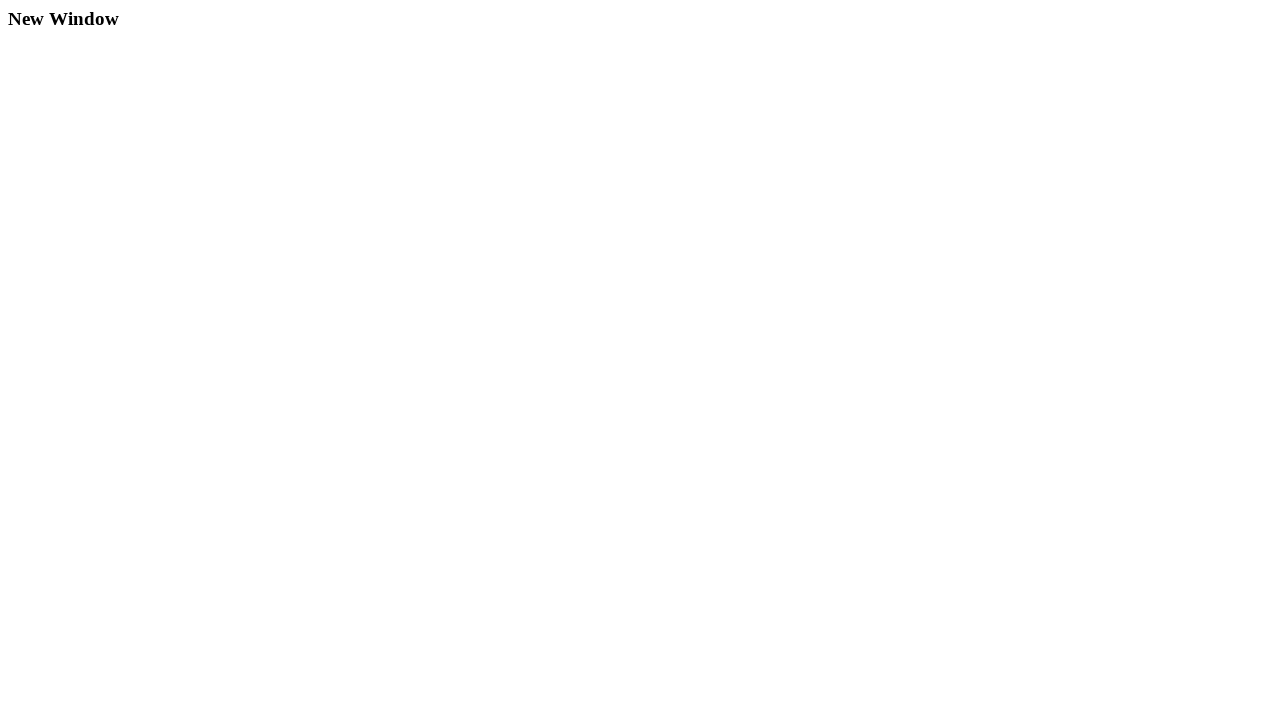

Switched back to parent window and verified content
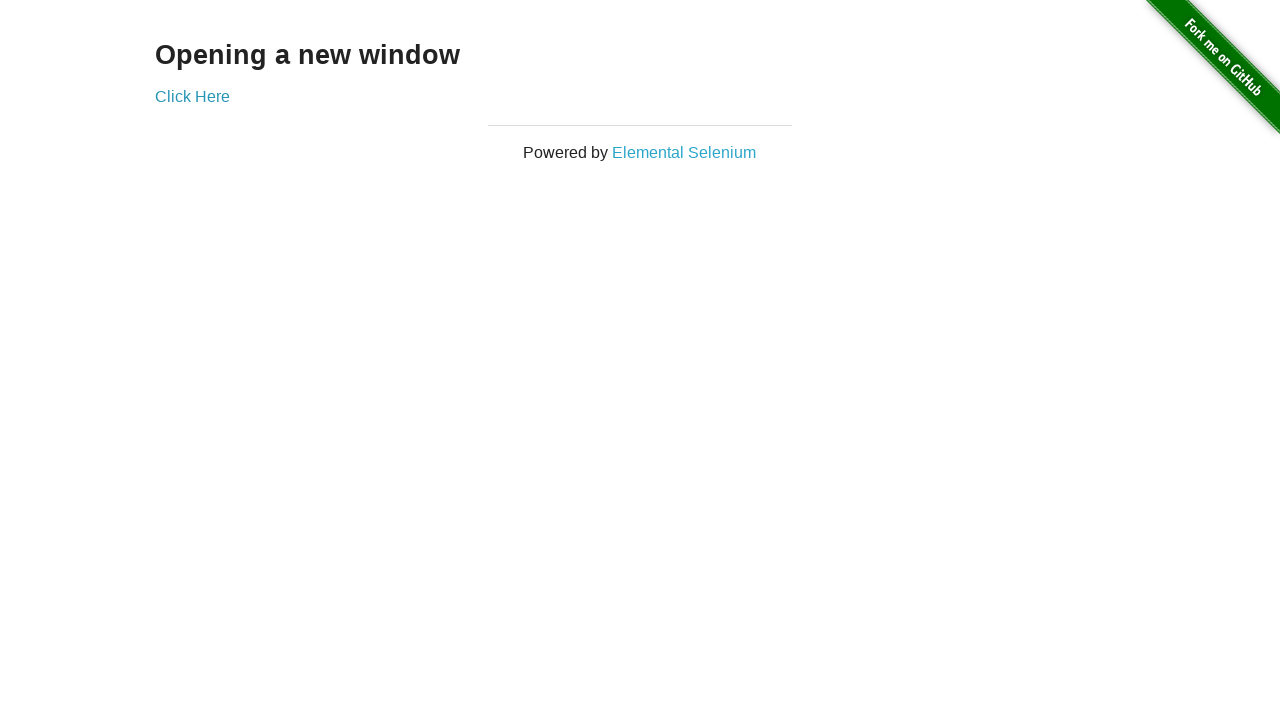

Closed child window
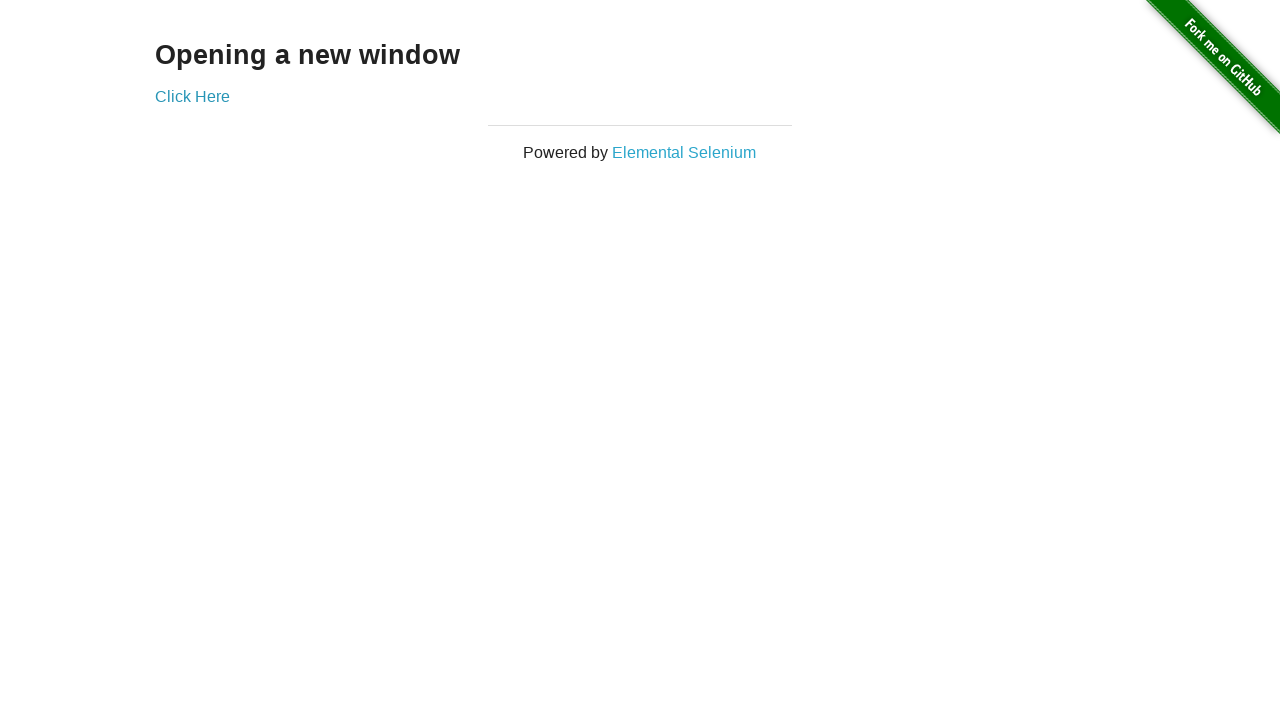

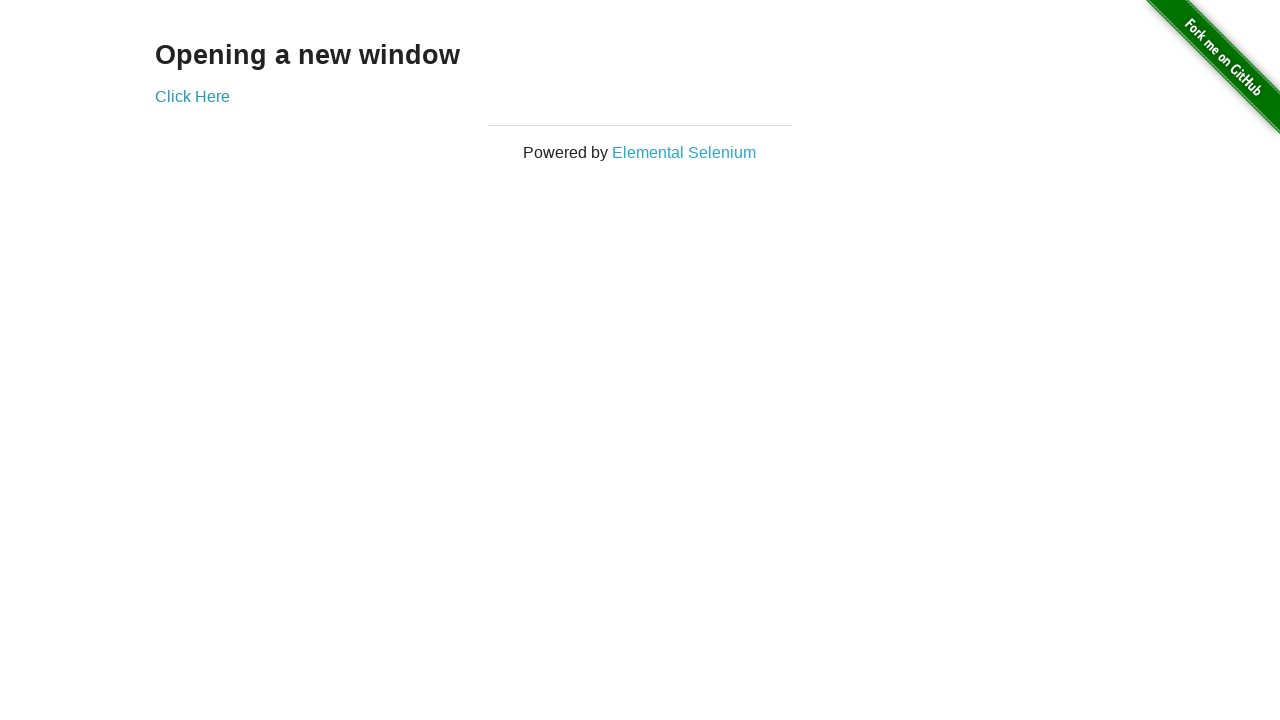